Tests for console errors by navigating through multiple pages on the site and monitoring for JavaScript errors.

Starting URL: https://it-era.it/

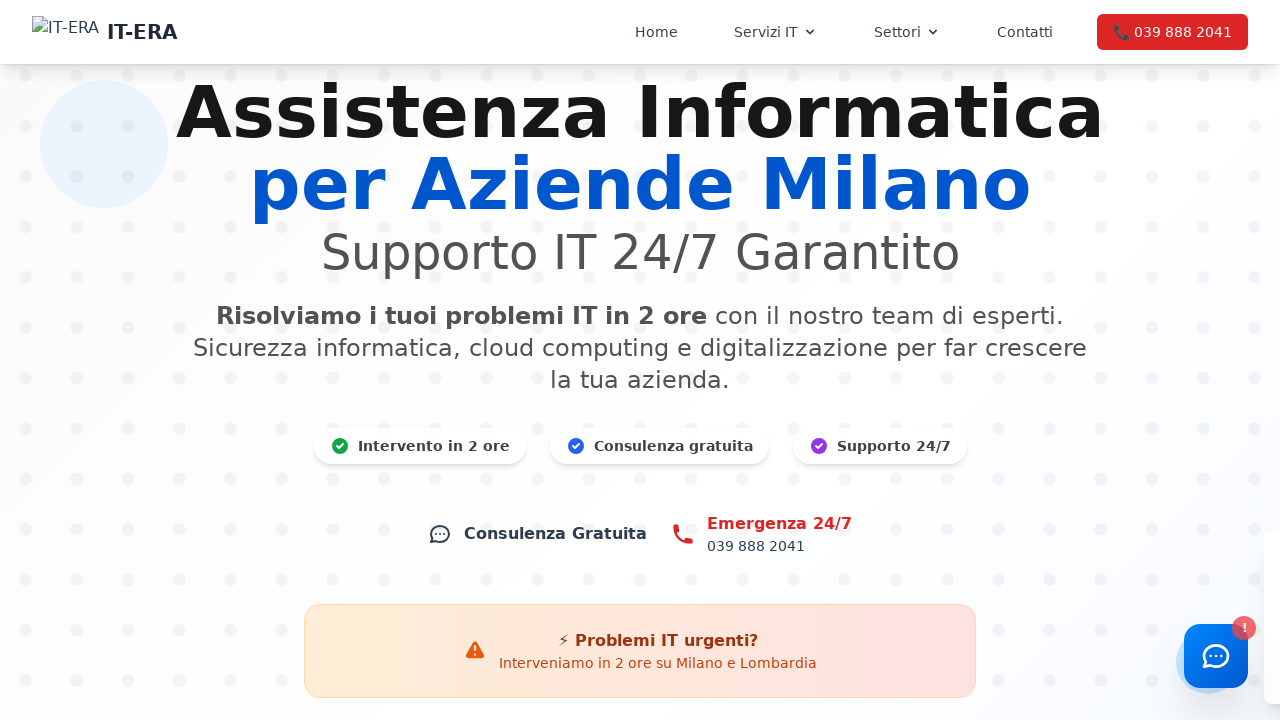

Navigated to https://it-era.it/ with networkidle wait
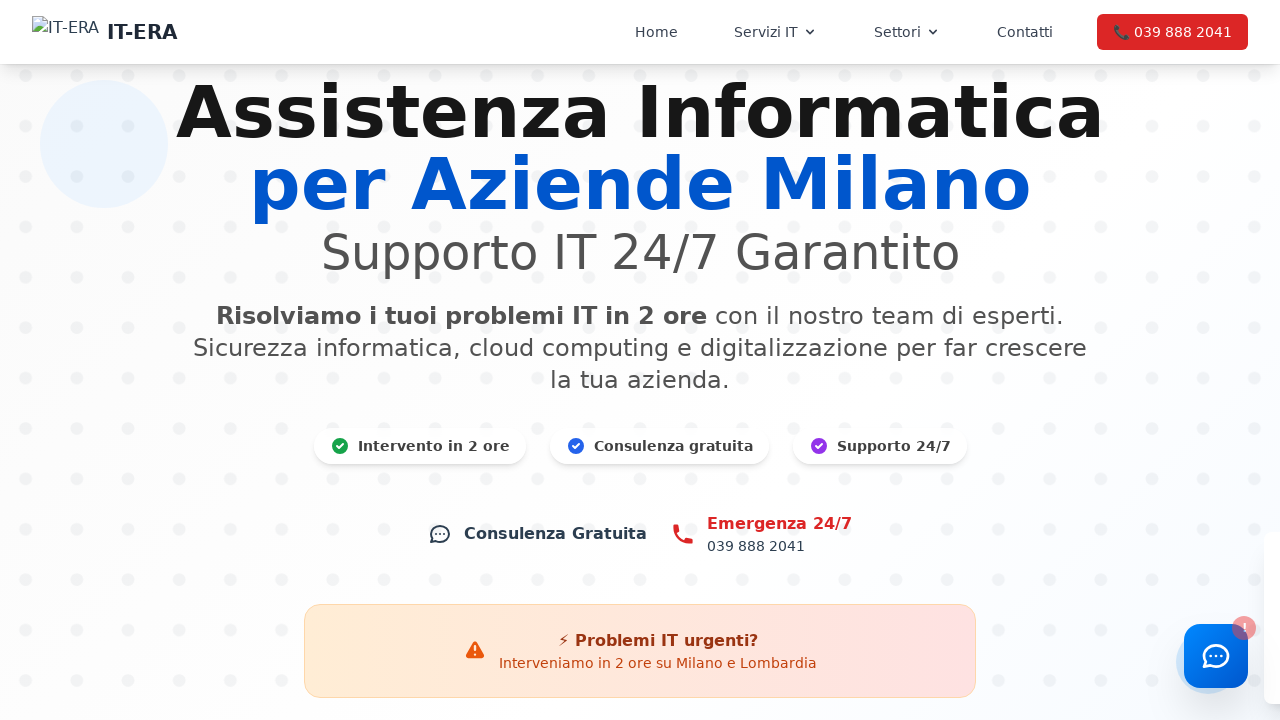

Waited 3 seconds on / for console errors to appear
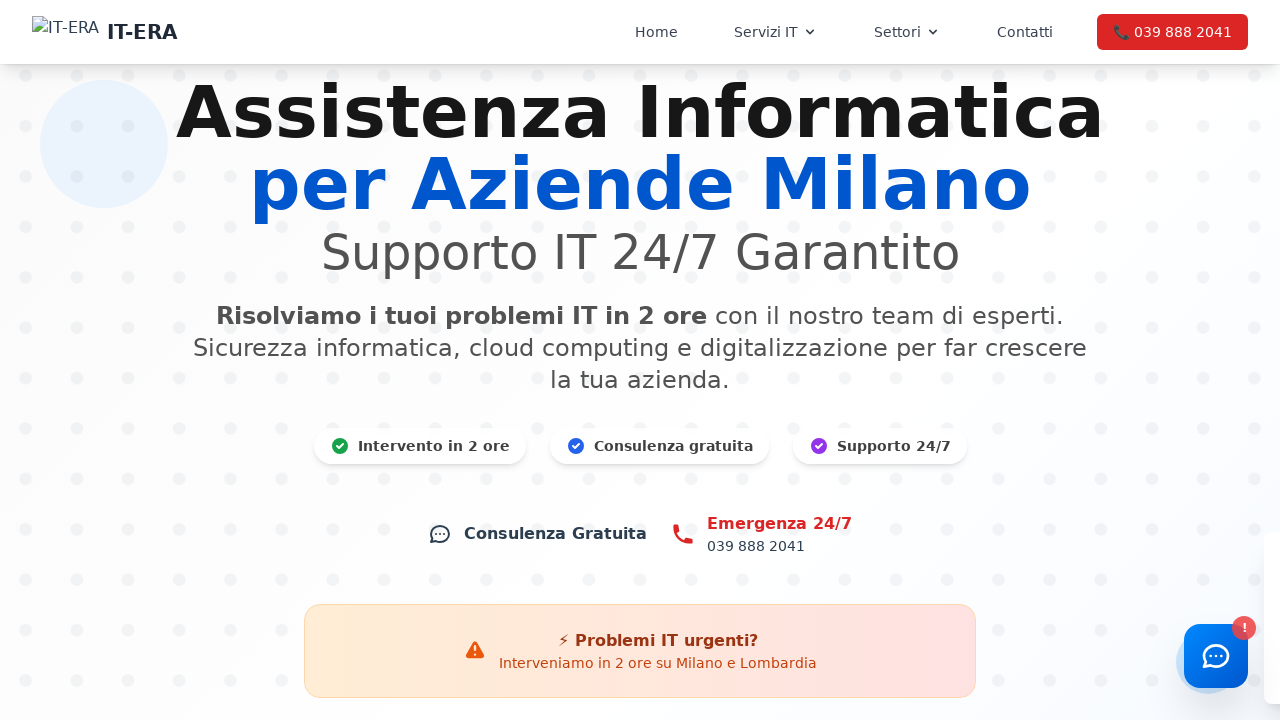

Navigated to https://it-era.it/assistenza-informatica-bergamo.html with networkidle wait
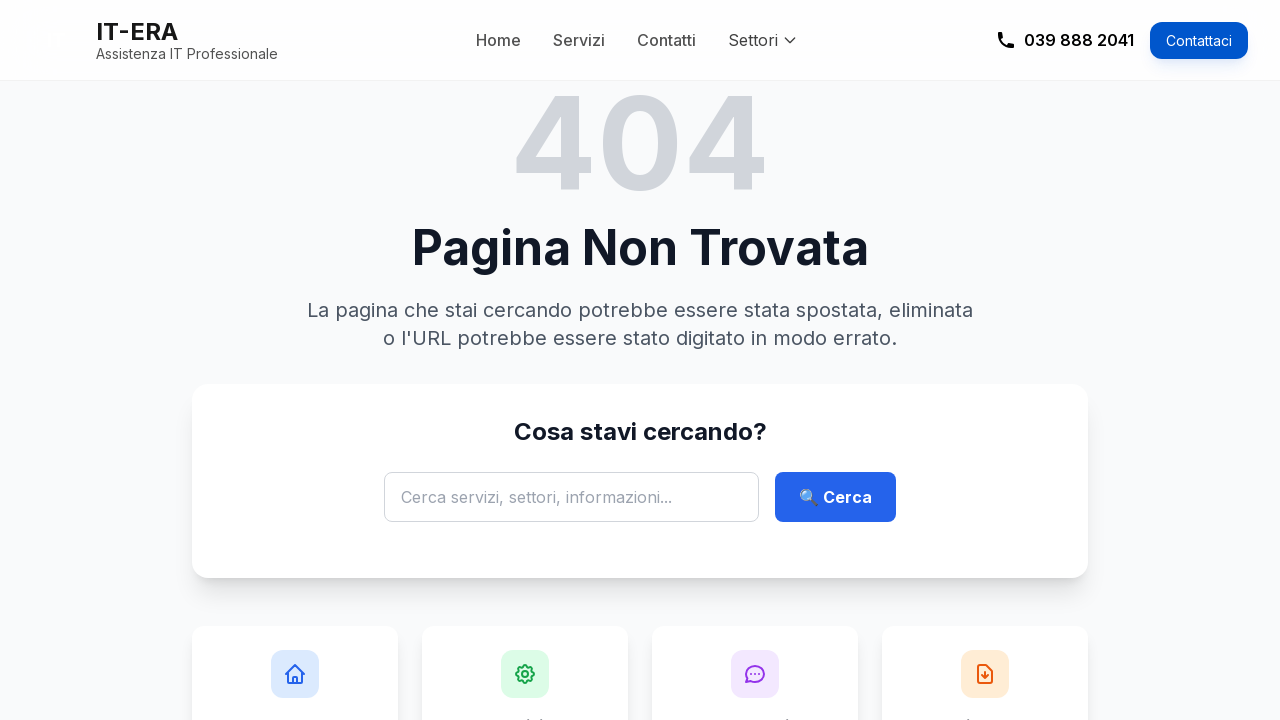

Waited 3 seconds on /assistenza-informatica-bergamo.html for console errors to appear
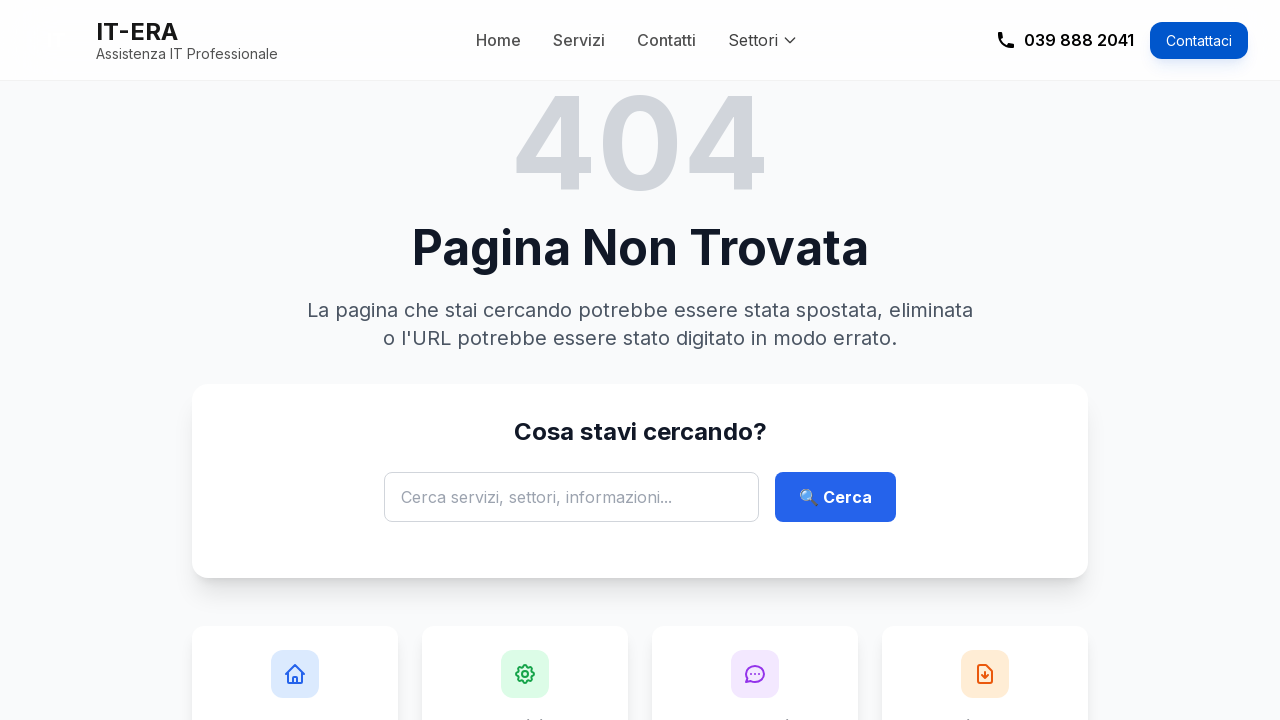

Navigated to https://it-era.it/sicurezza-informatica-milano.html with networkidle wait
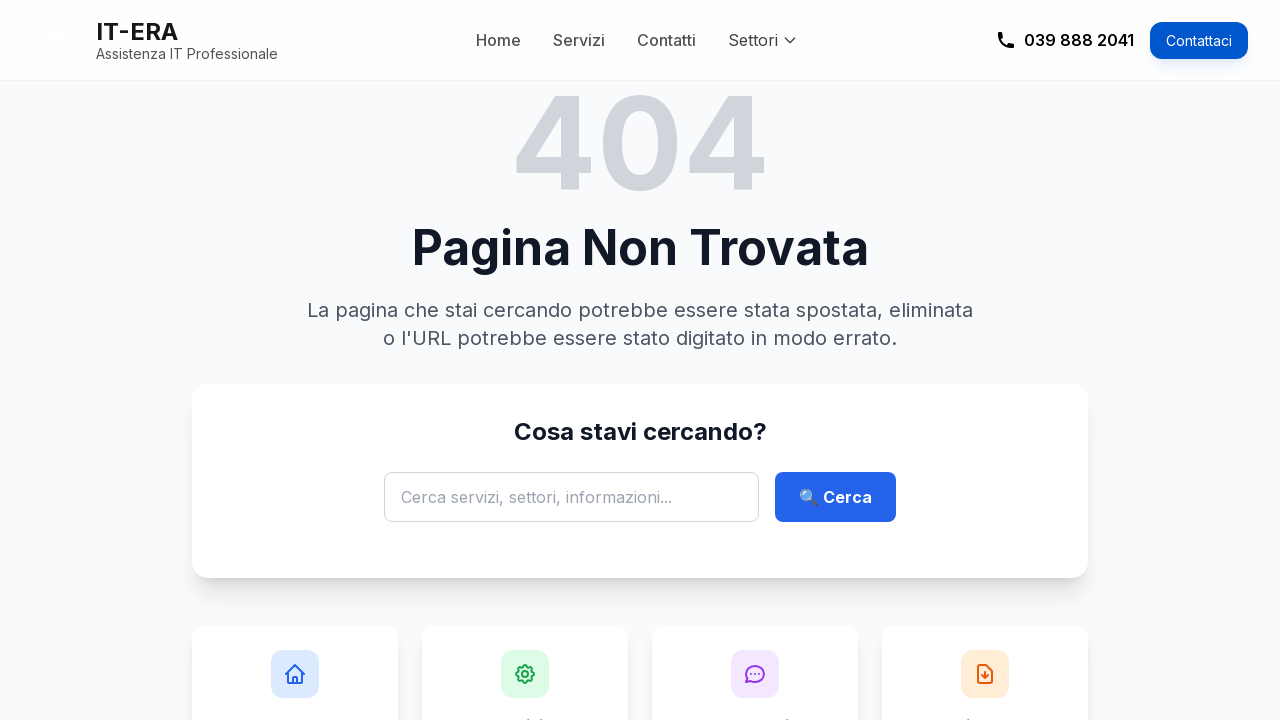

Waited 3 seconds on /sicurezza-informatica-milano.html for console errors to appear
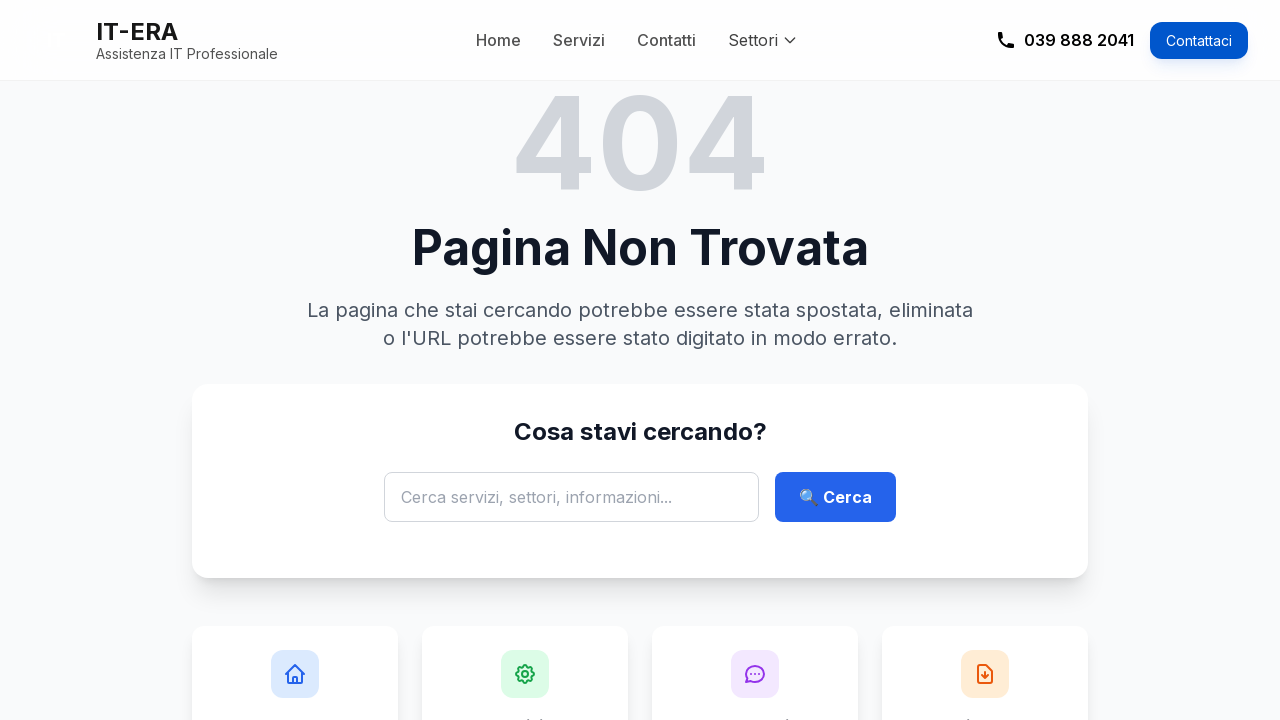

Navigated to https://it-era.it/cloud-storage-monza.html with networkidle wait
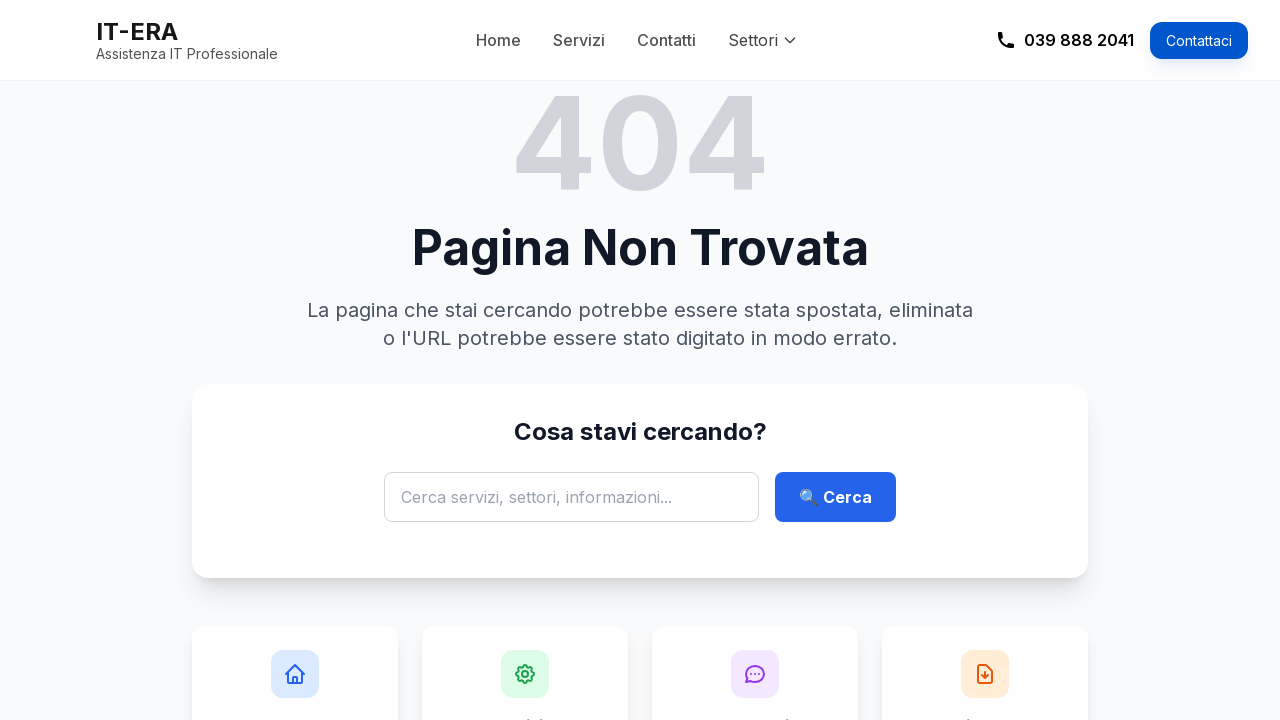

Waited 3 seconds on /cloud-storage-monza.html for console errors to appear
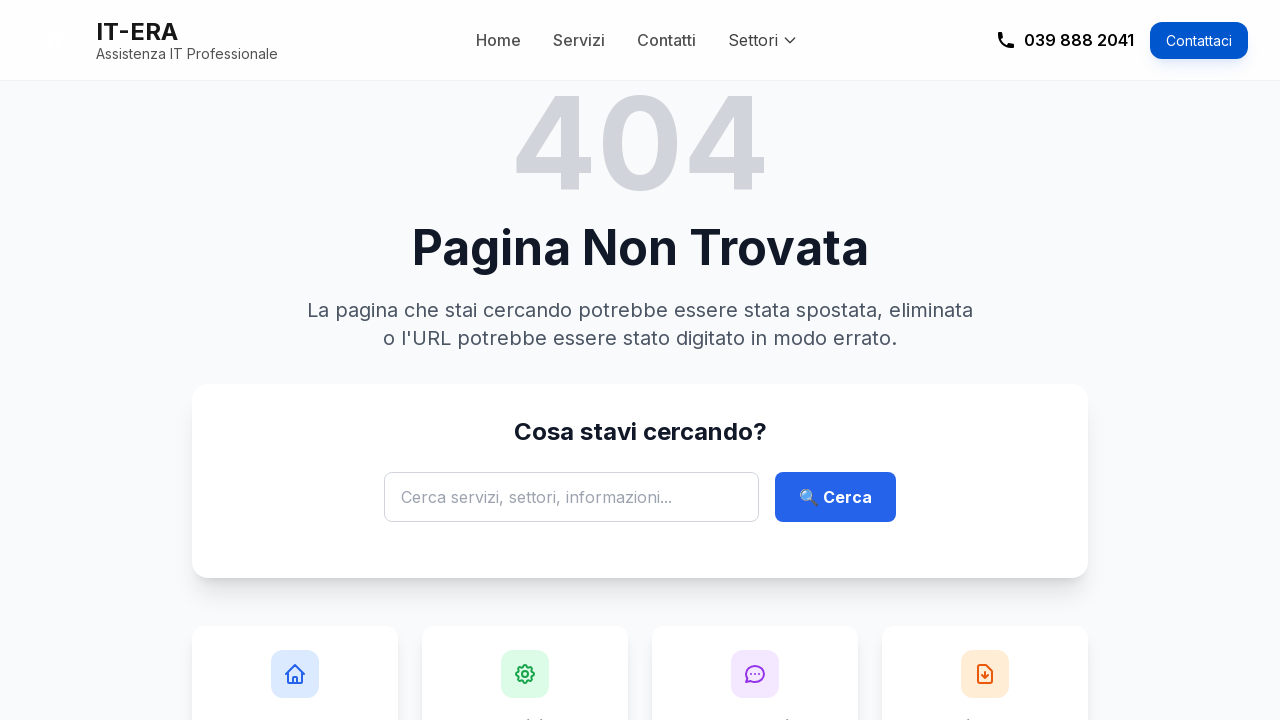

Navigated to https://it-era.it/riparazione-pc-como.html with networkidle wait
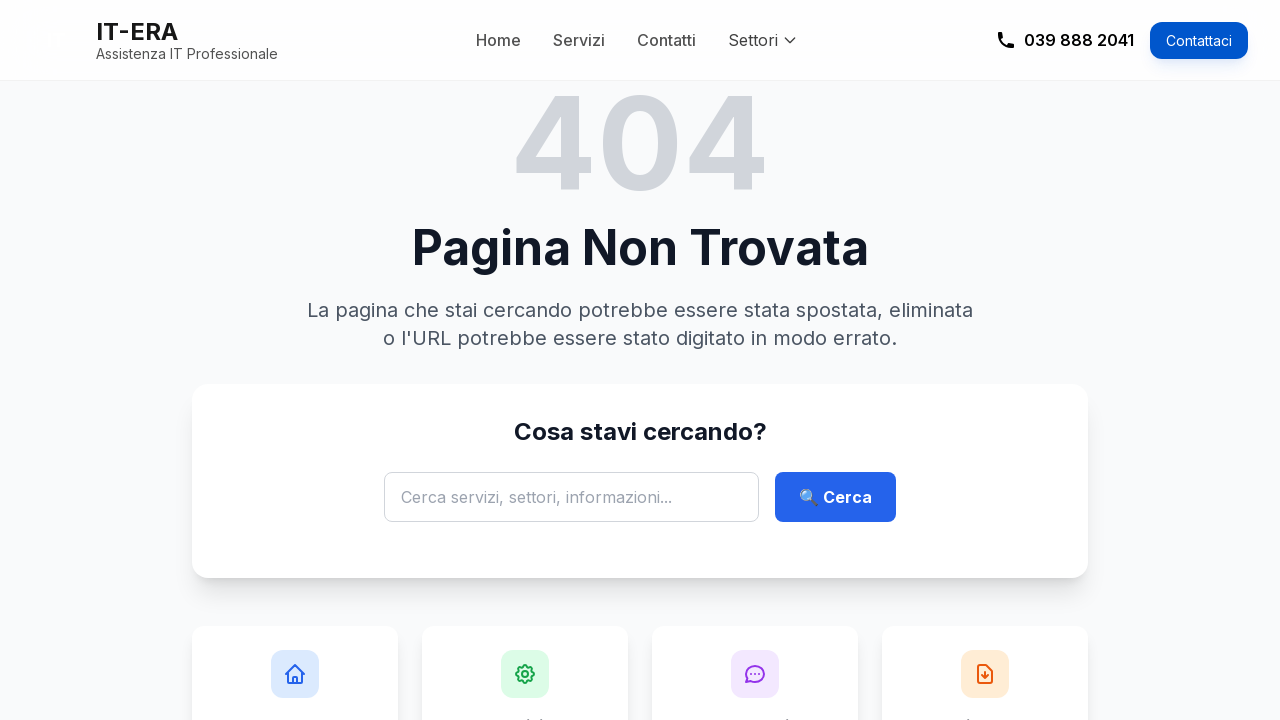

Waited 3 seconds on /riparazione-pc-como.html for console errors to appear
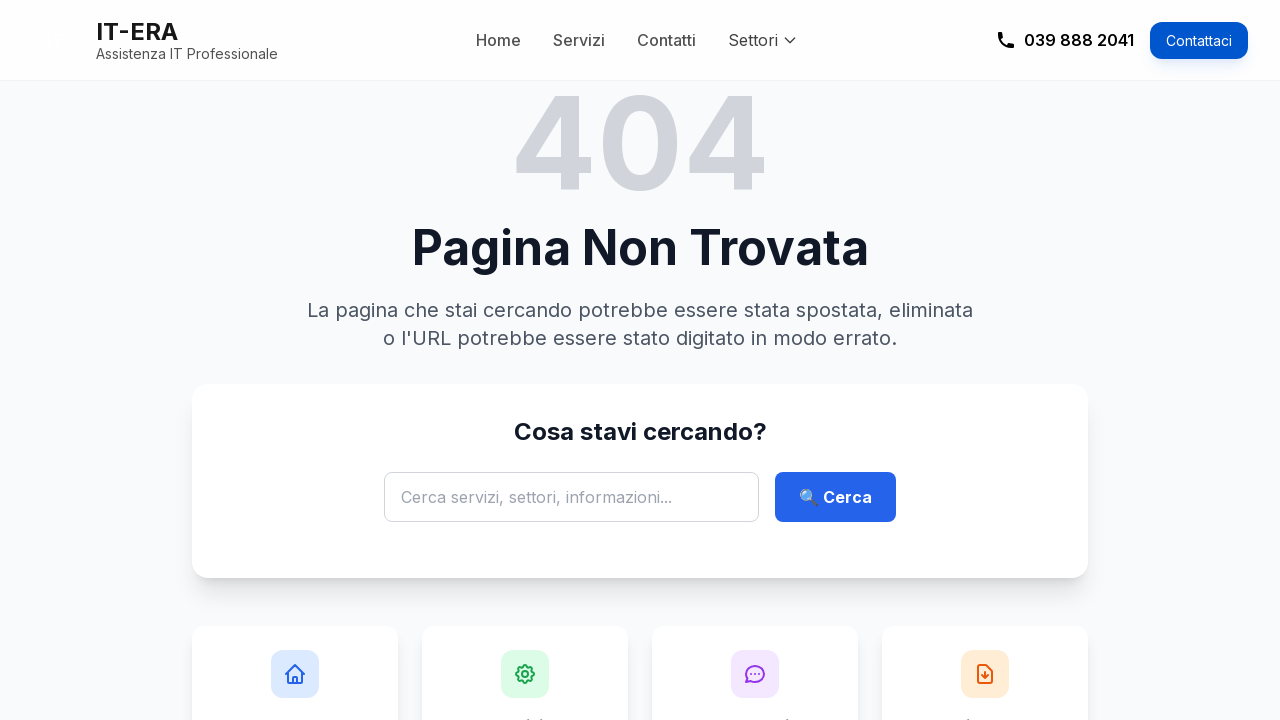

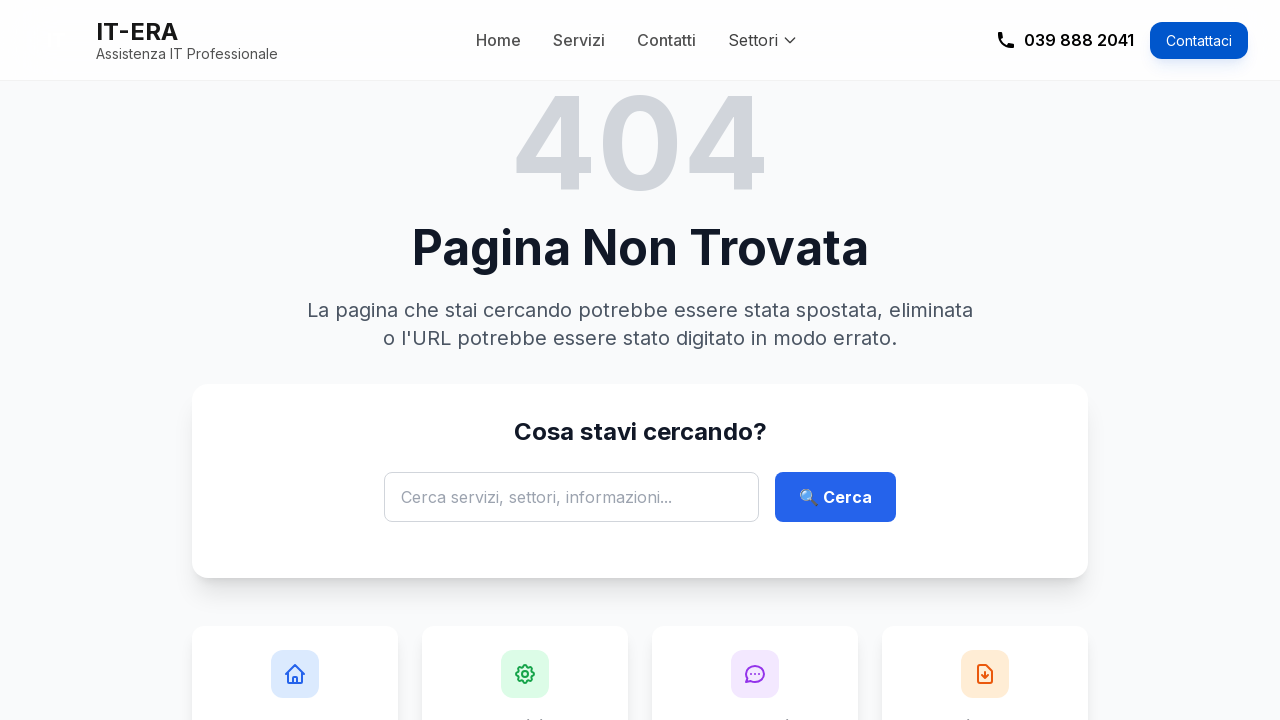